Validates the current URL contains the expected path substring

Starting URL: https://rahulshettyacademy.com/AutomationPractice/

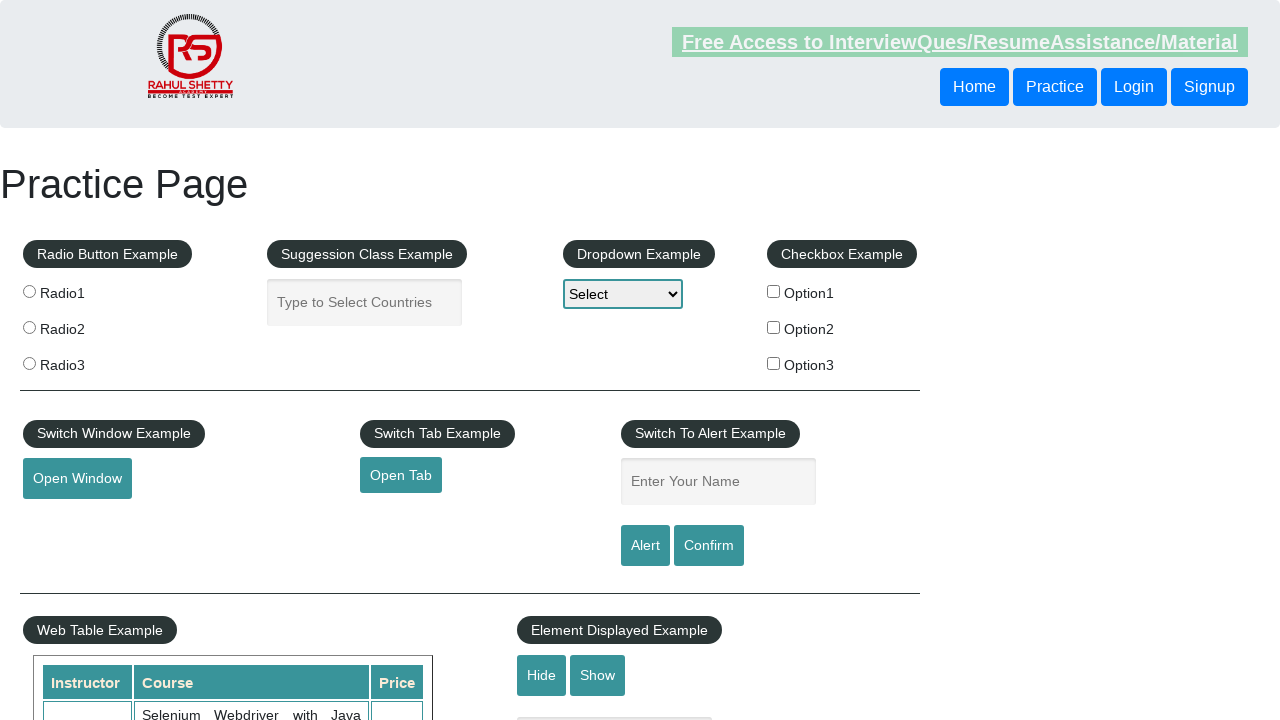

Waited for page to load (DOM content loaded)
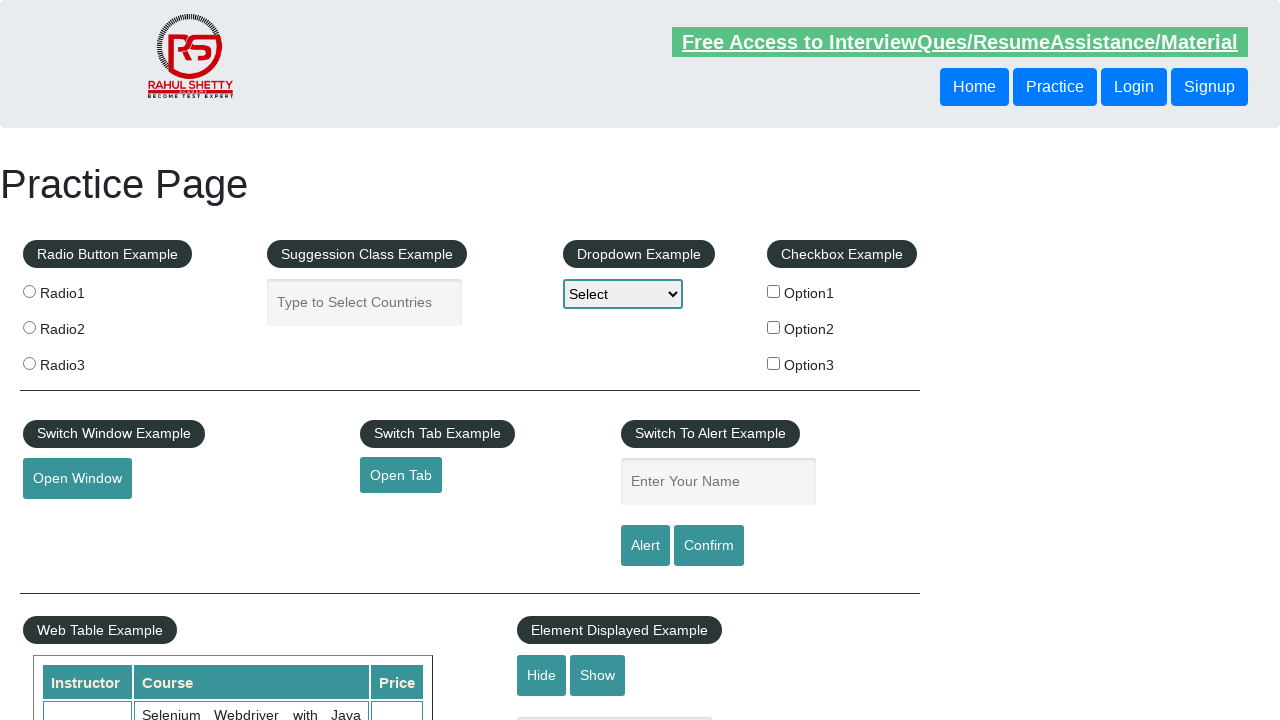

Verified current URL contains 'AutomationPractice/' path substring
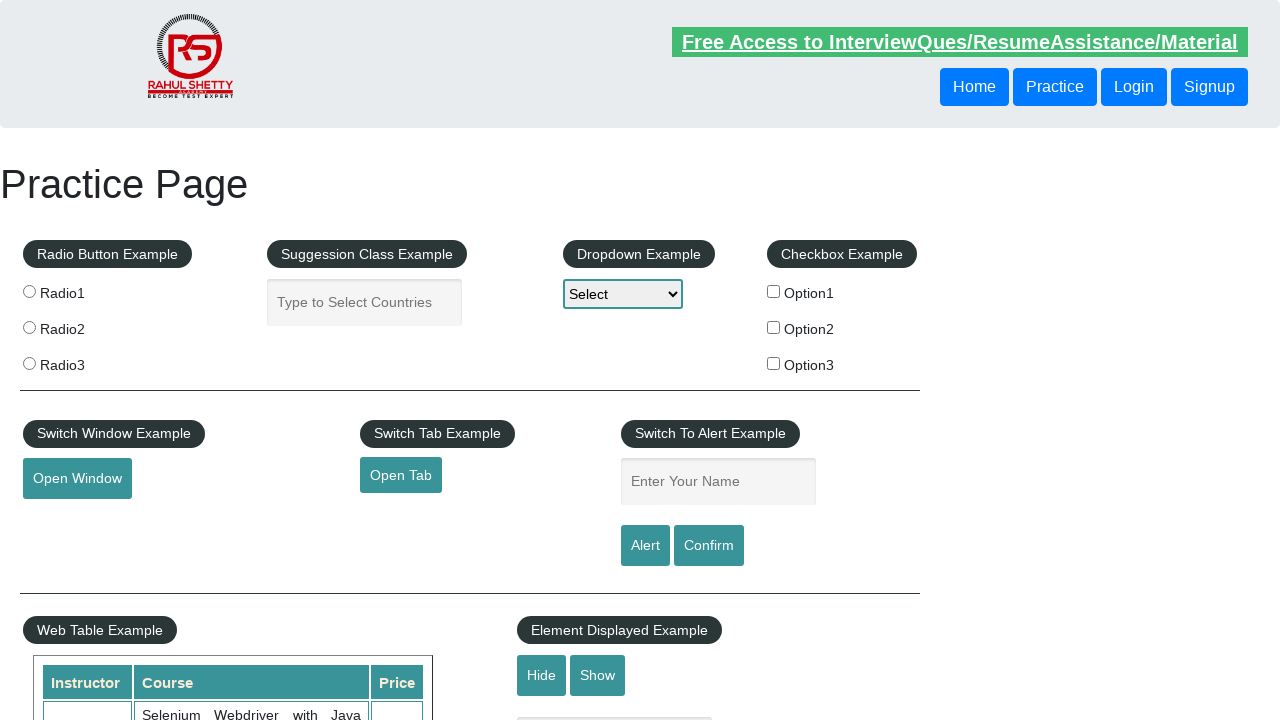

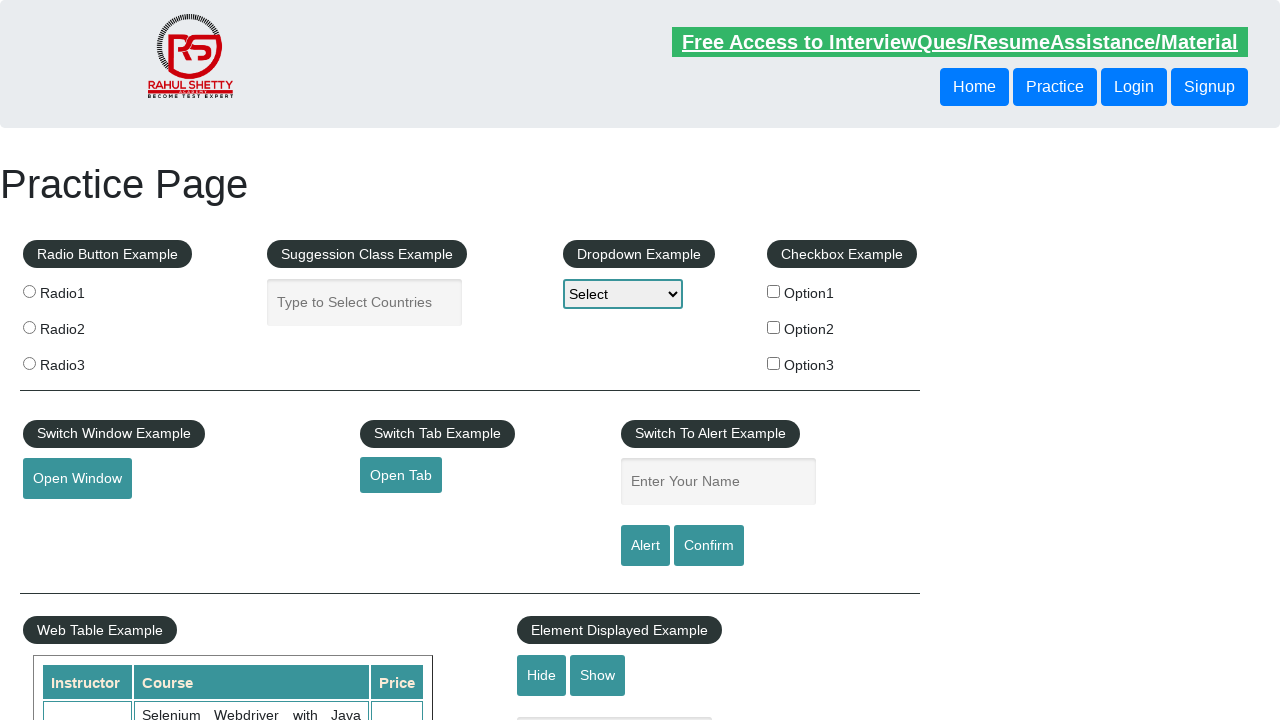